Tests form filling functionality by clicking a link with partial text match, then filling out a multi-field form with personal information (first name, last name, city, country) and submitting it.

Starting URL: http://suninjuly.github.io/find_link_text

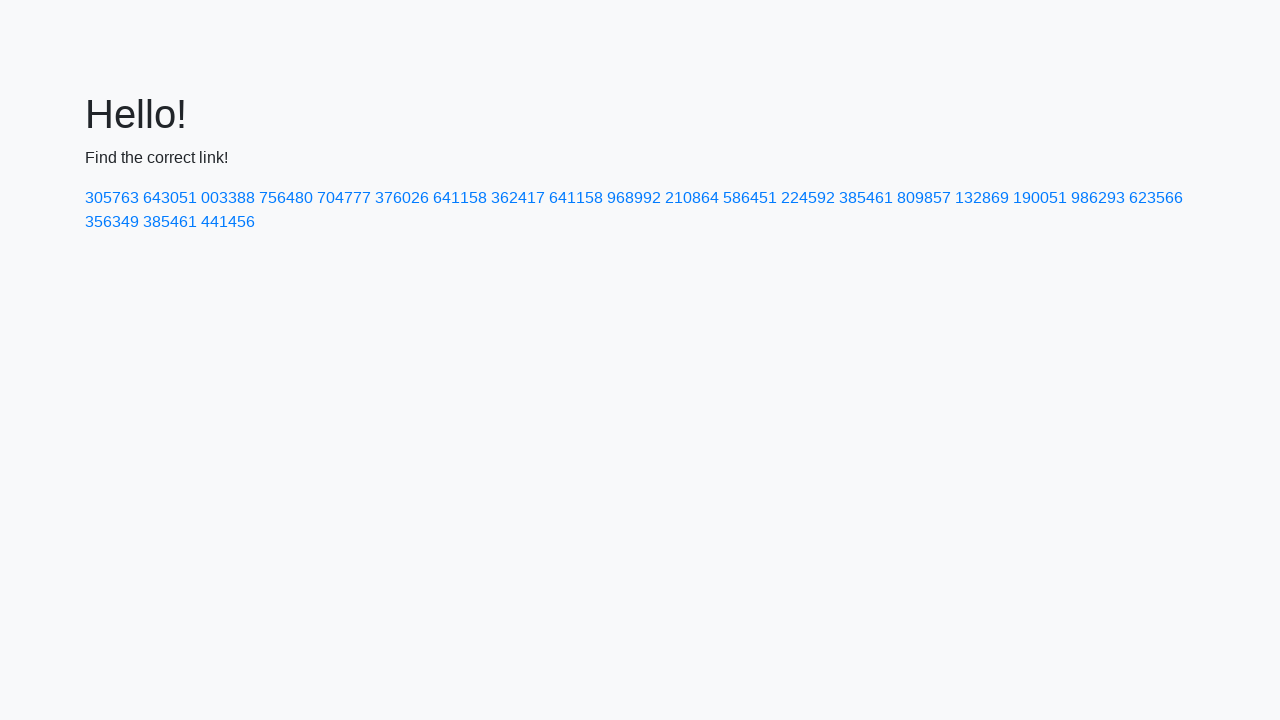

Clicked link with partial text match '224592' at (808, 198) on a:has-text('224592')
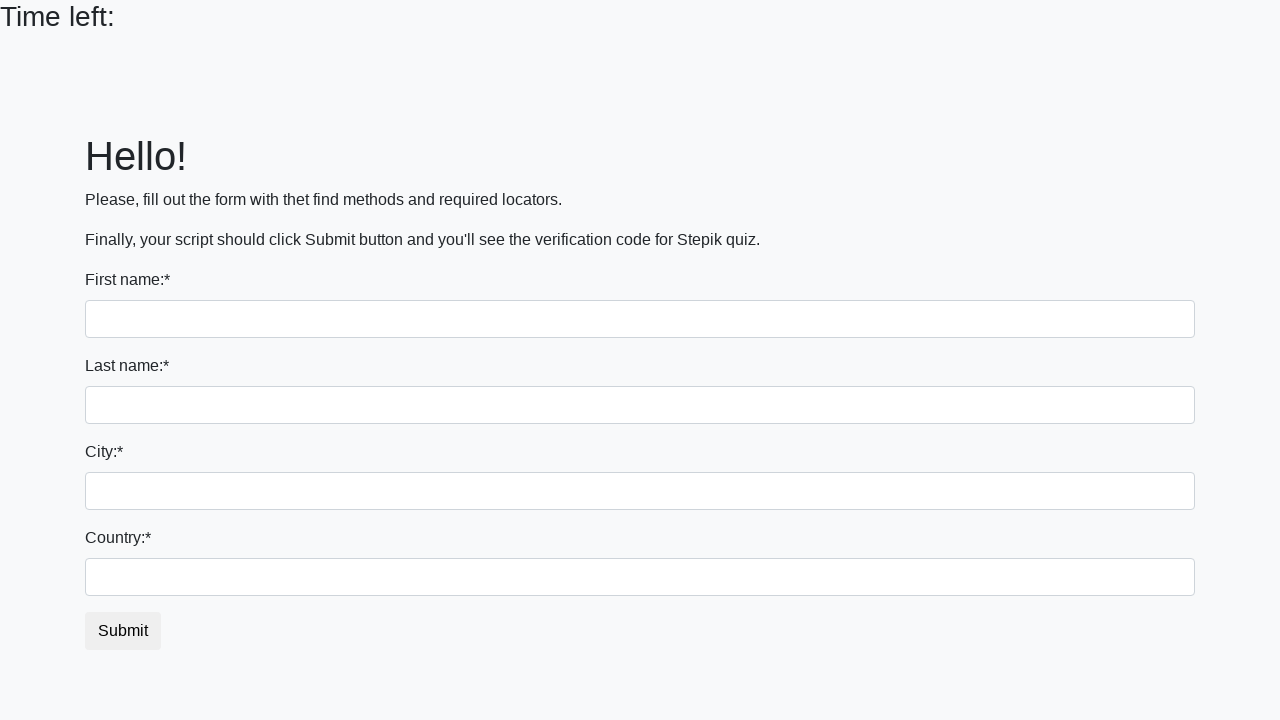

Filled first name field with 'Ivan' on input
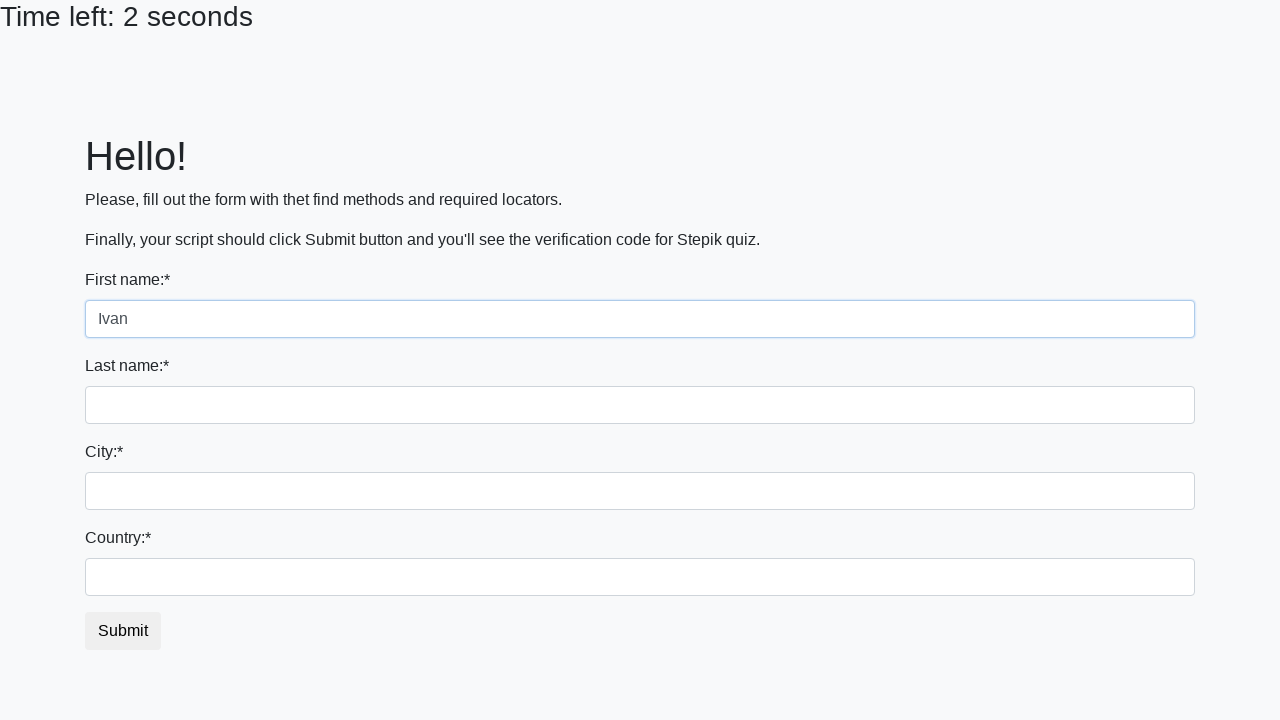

Filled last name field with 'Petrov' on input[name='last_name']
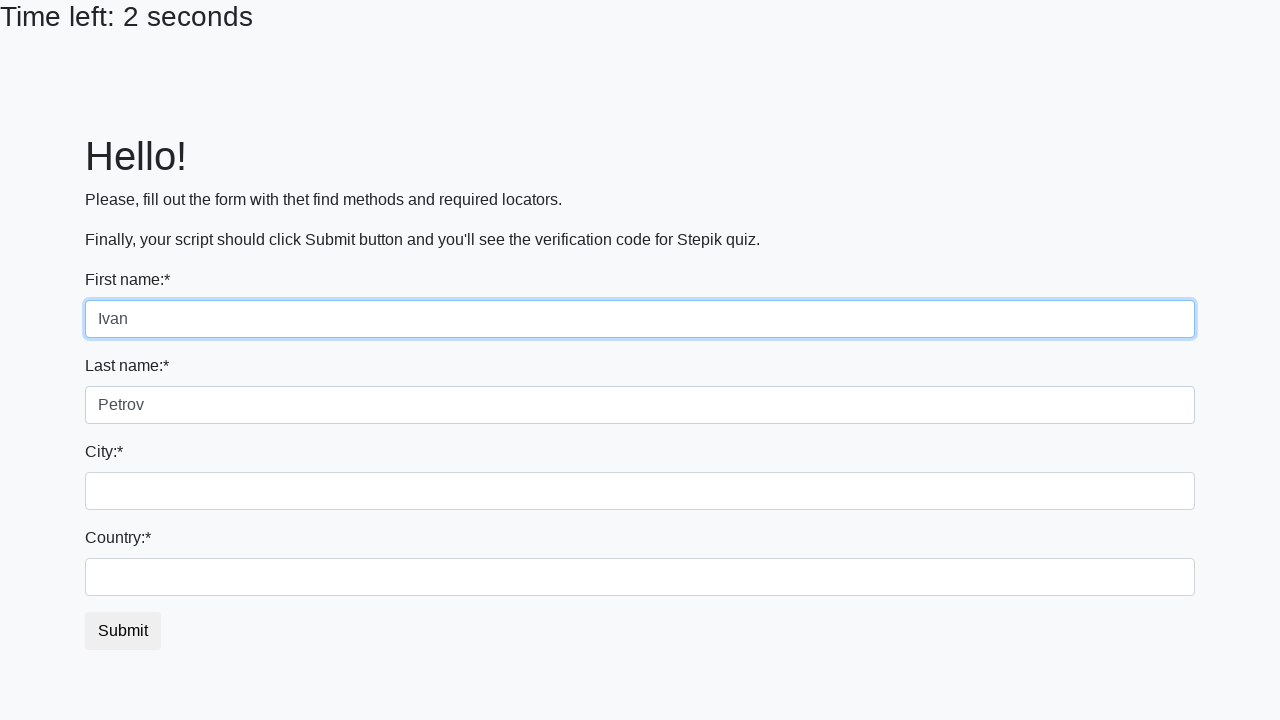

Filled city field with 'Smolensk' on .city
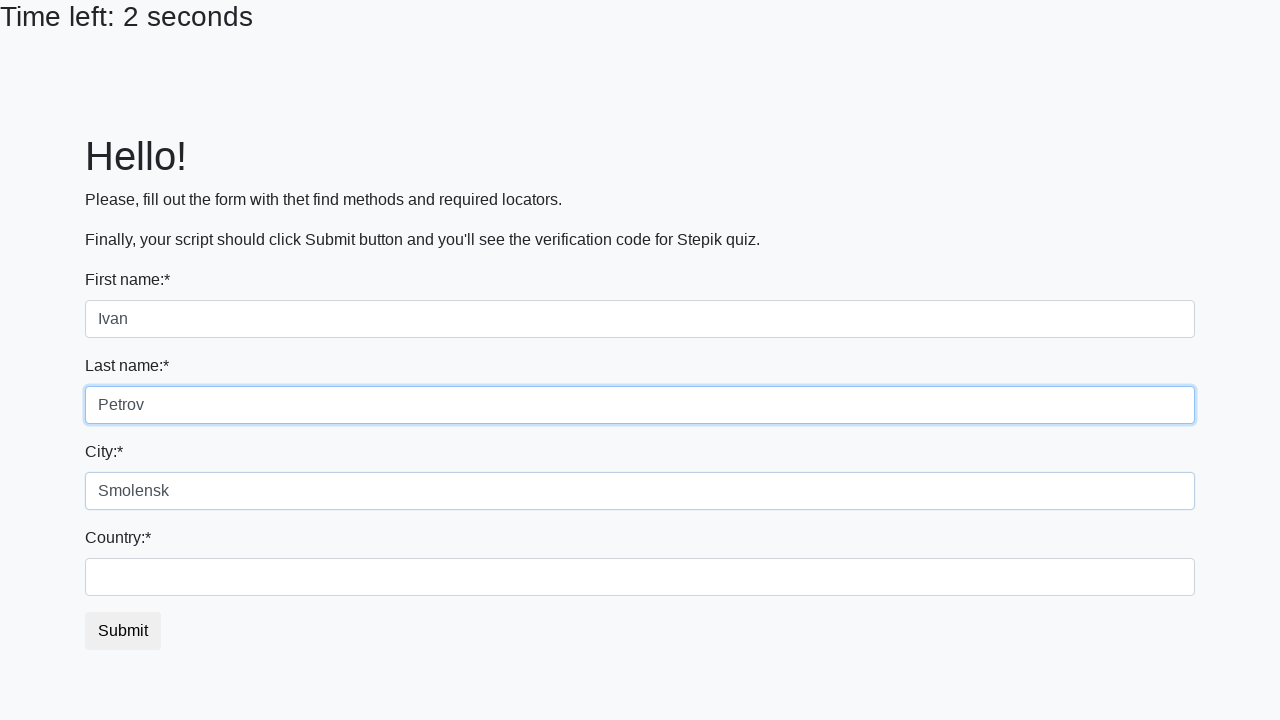

Filled country field with 'Russia' on #country
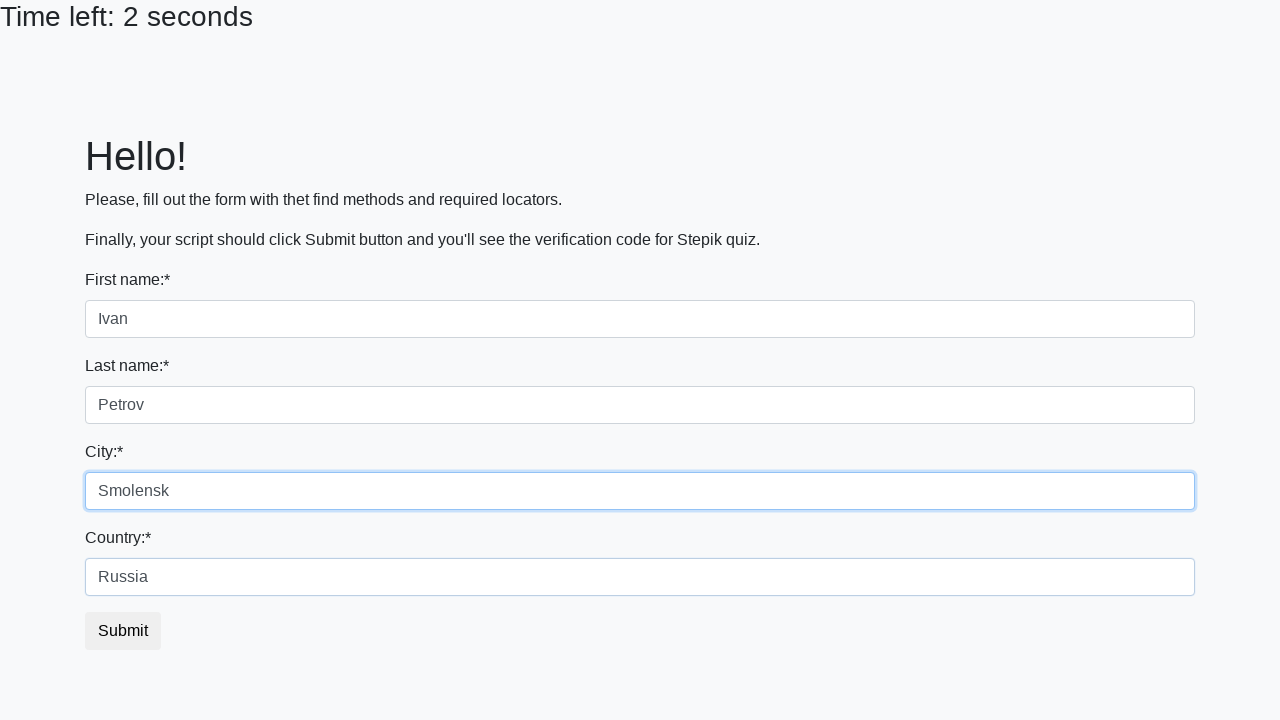

Clicked submit button to submit the form at (123, 631) on button.btn
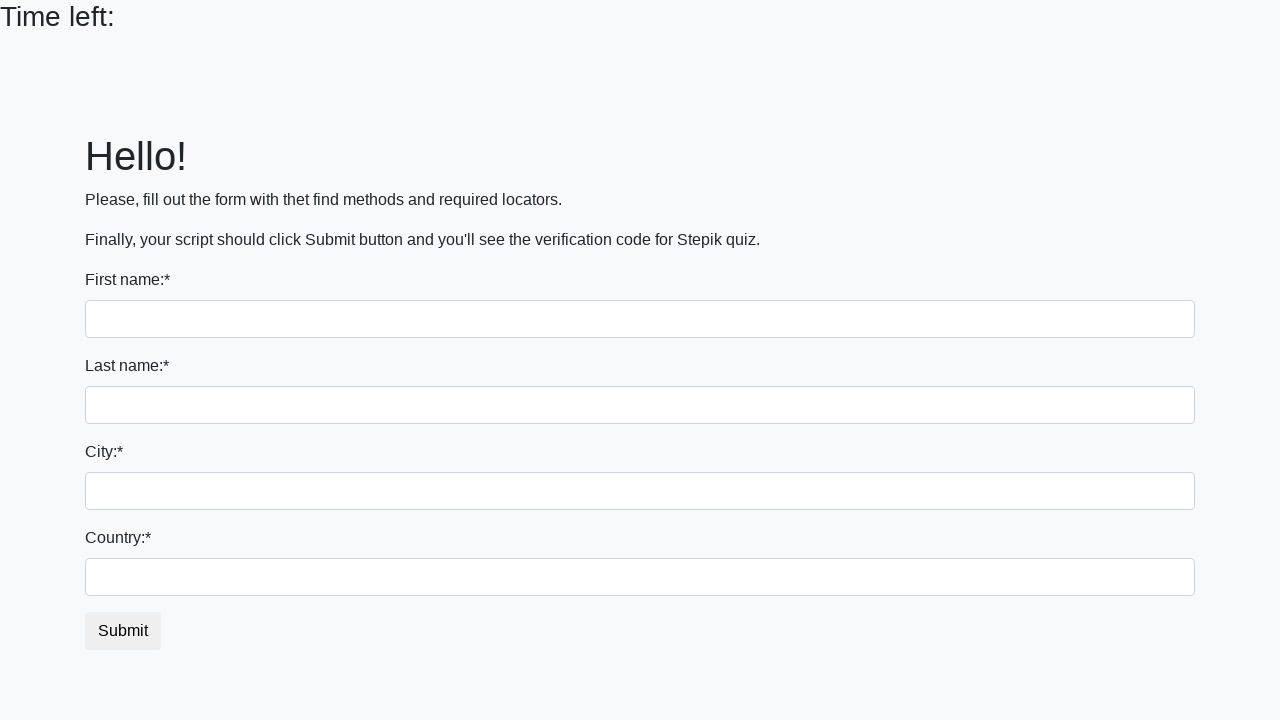

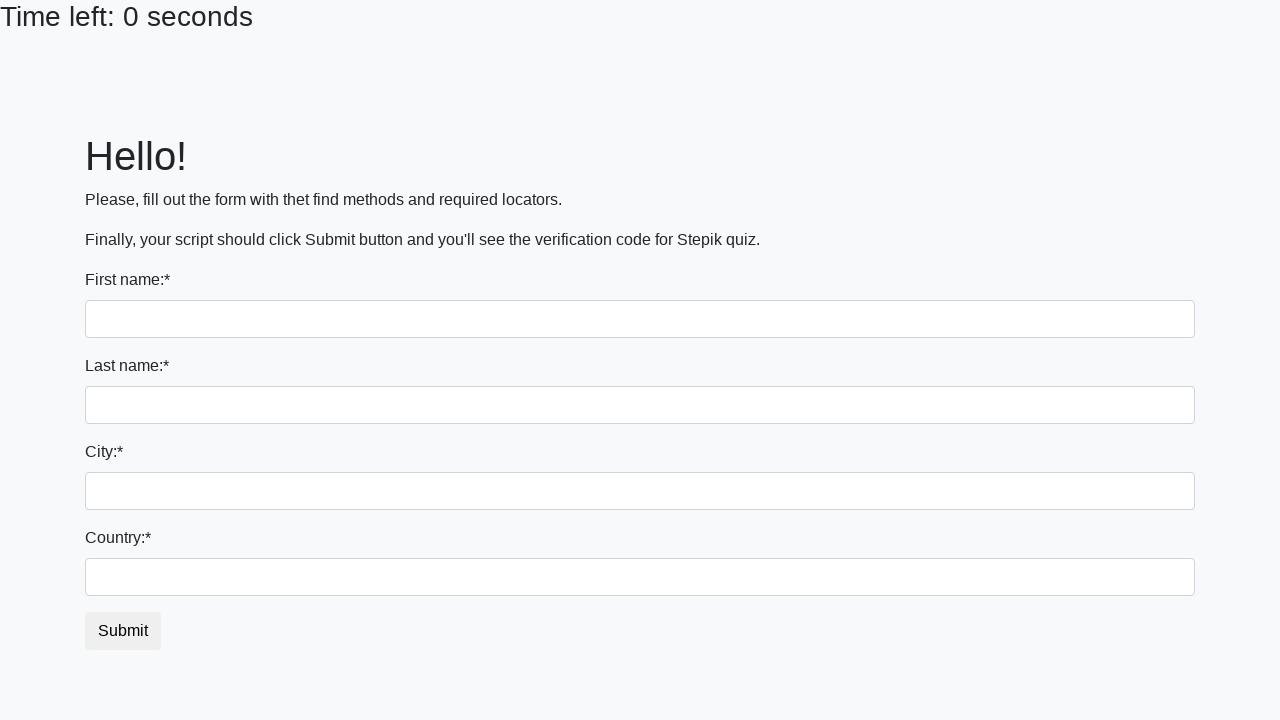